Tests double-click functionality by filling a text field and using double-click to copy text to another field

Starting URL: https://testautomationpractice.blogspot.com/

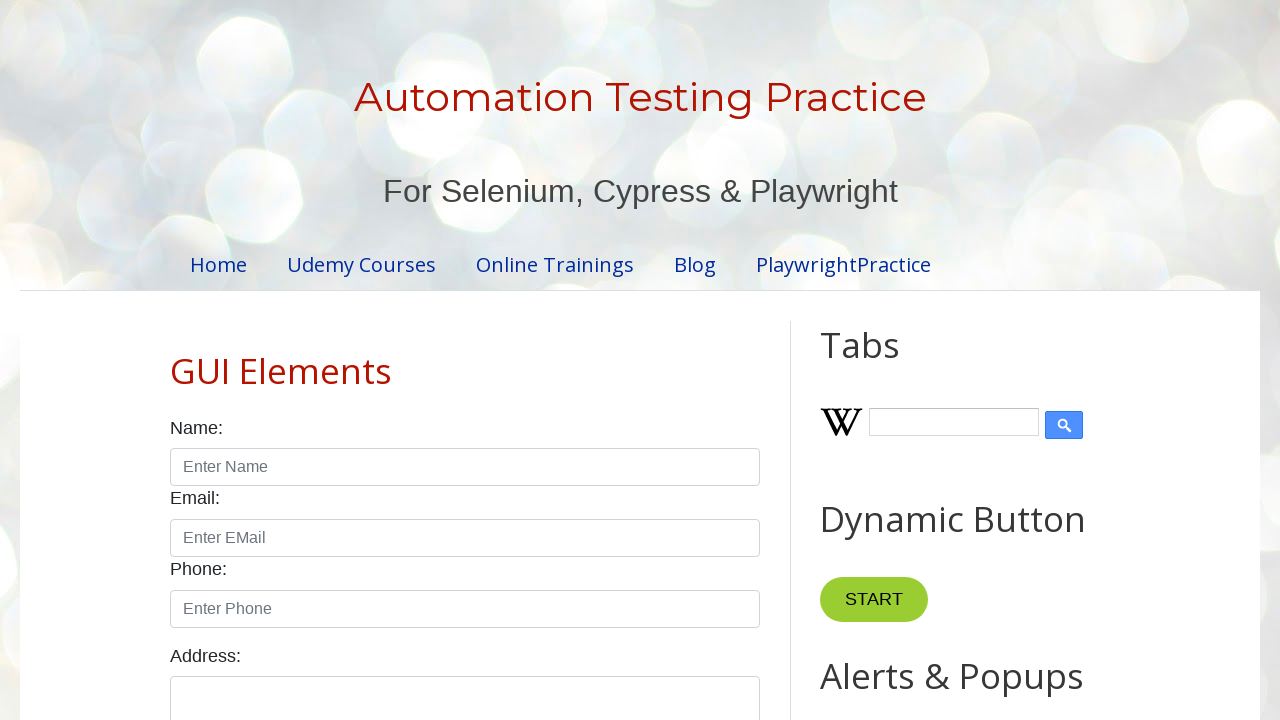

Filled field1 with 'shilpa' on #field1
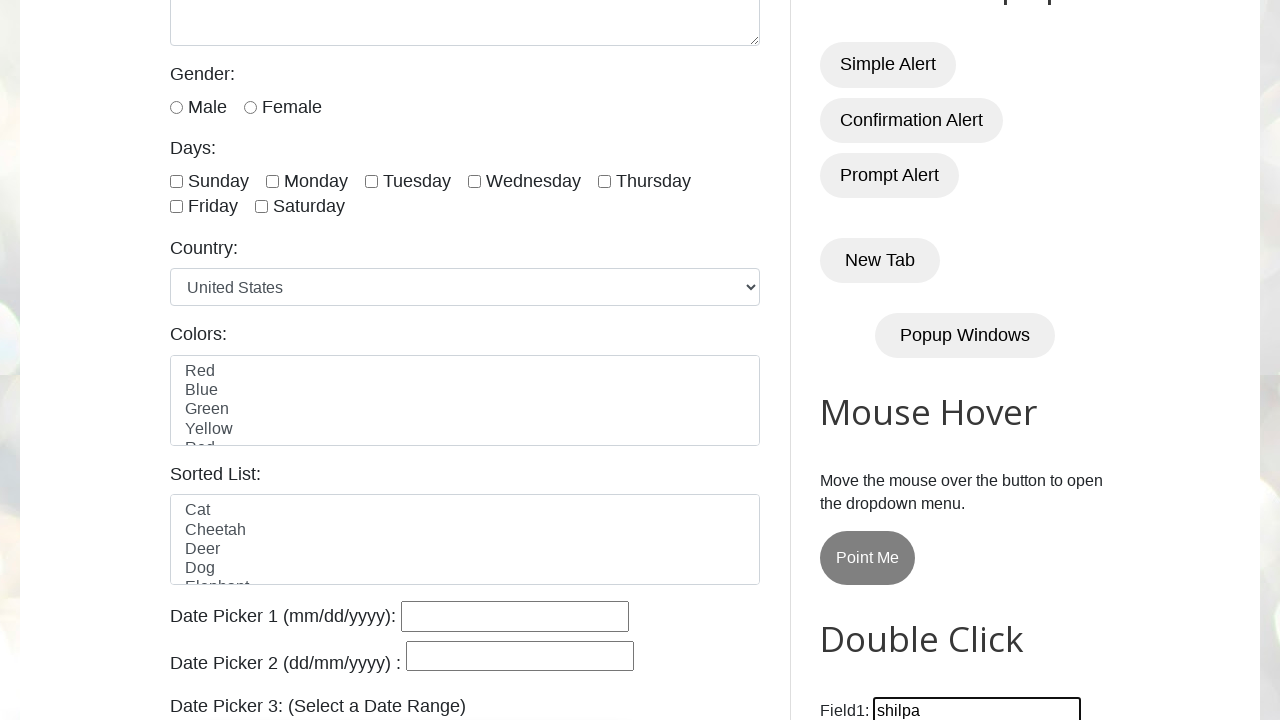

Double-clicked the Copy Text button at (885, 360) on xpath=//button[text()="Copy Text"]
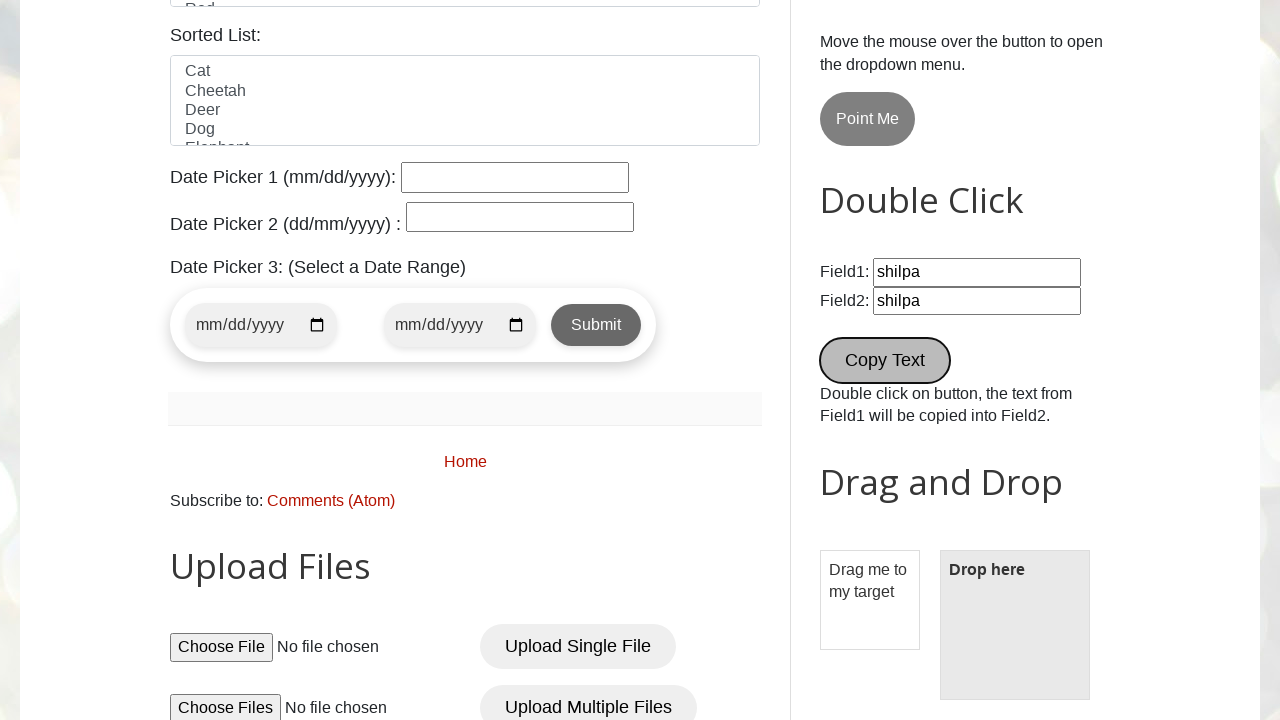

Field2 became available after double-click copy action
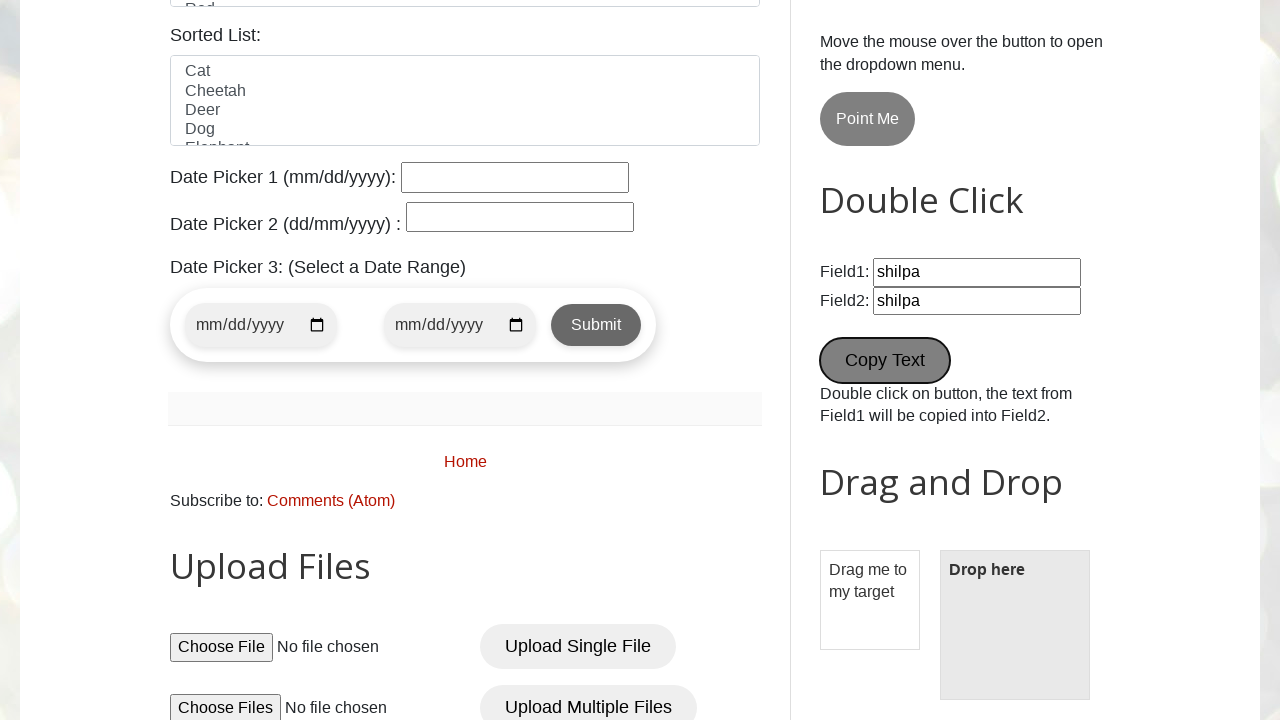

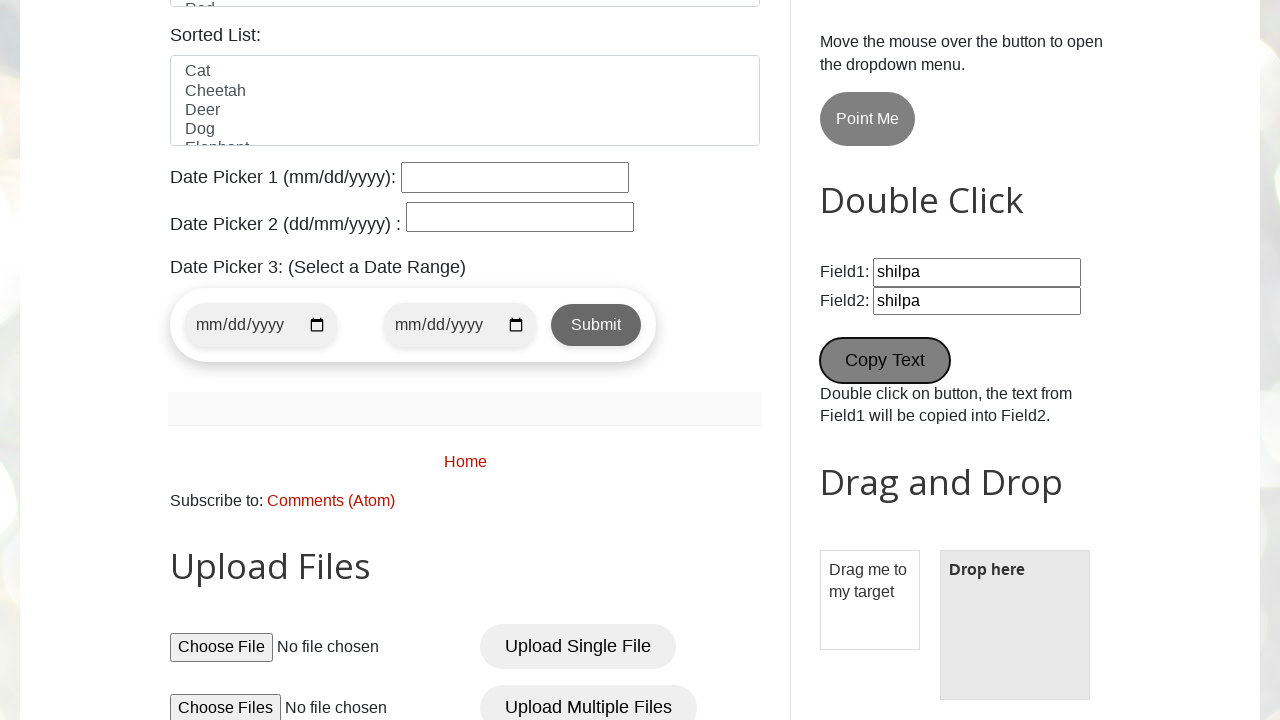